Tests confirmation alert handling by clicking a button, dismissing the confirmation dialog, and verifying the result

Starting URL: https://demoqa.com/alerts

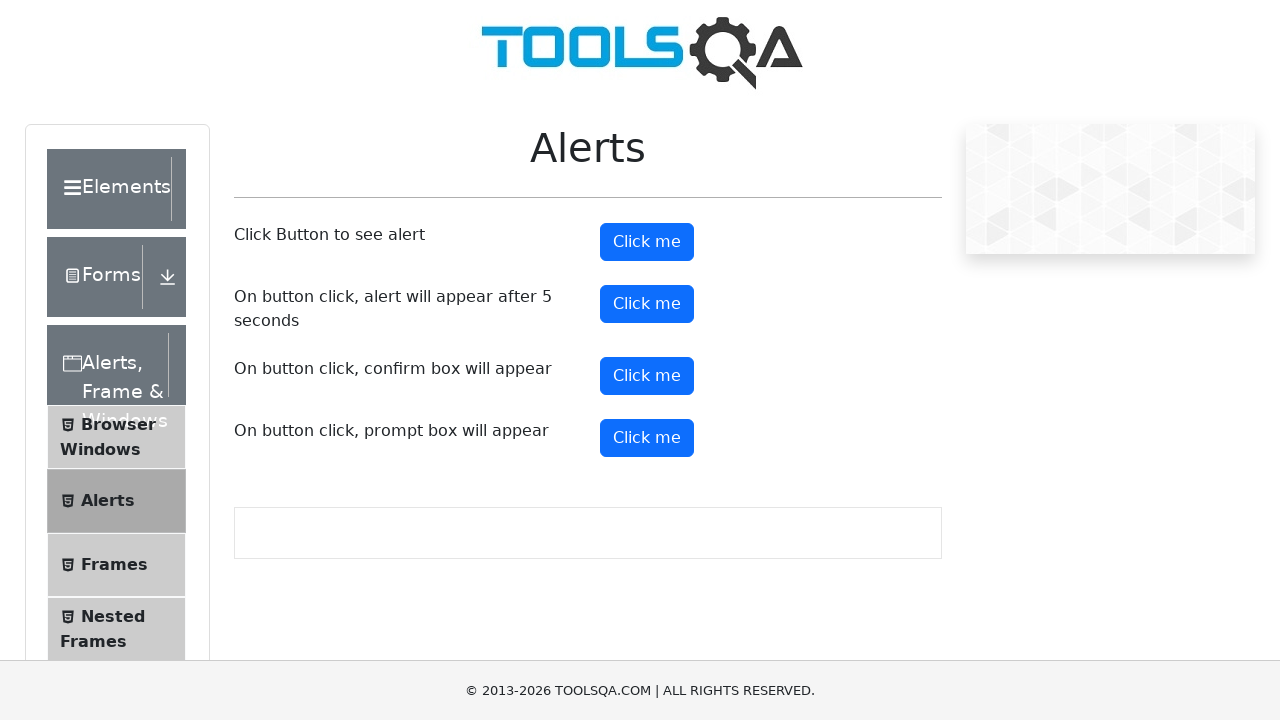

Set up dialog handler to dismiss confirmation alerts
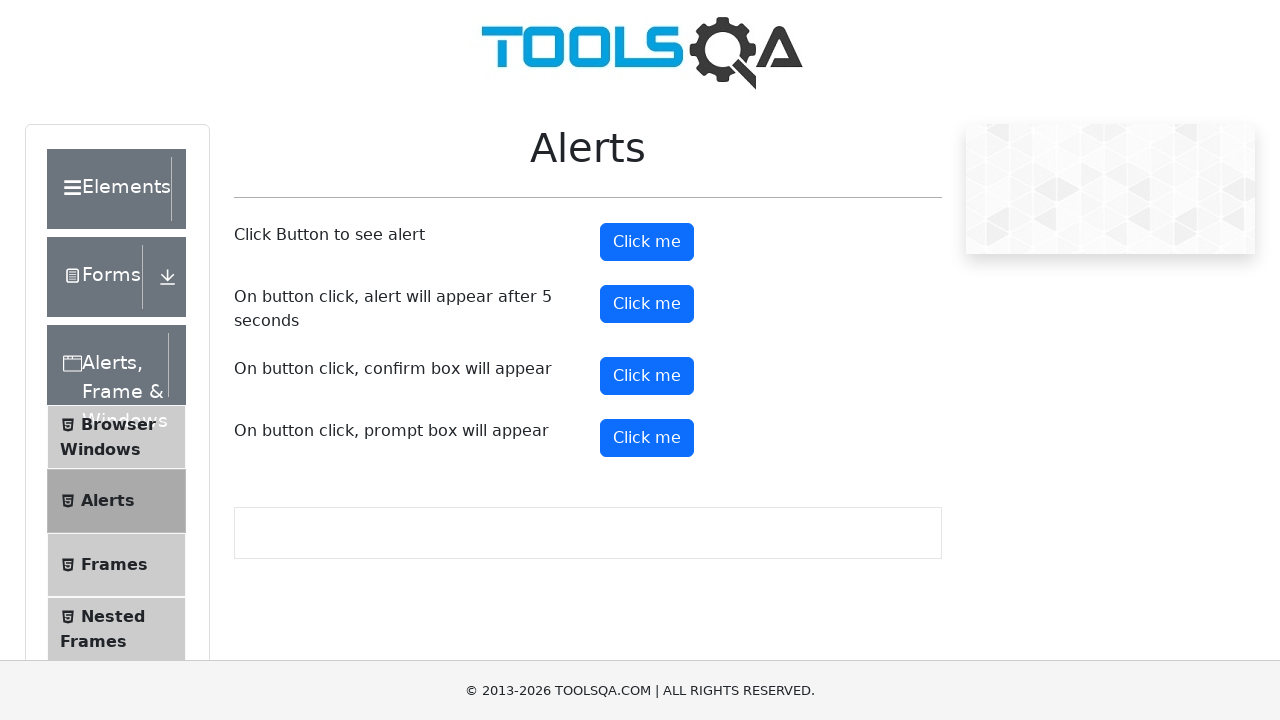

Clicked the confirmation button at (647, 376) on #confirmButton
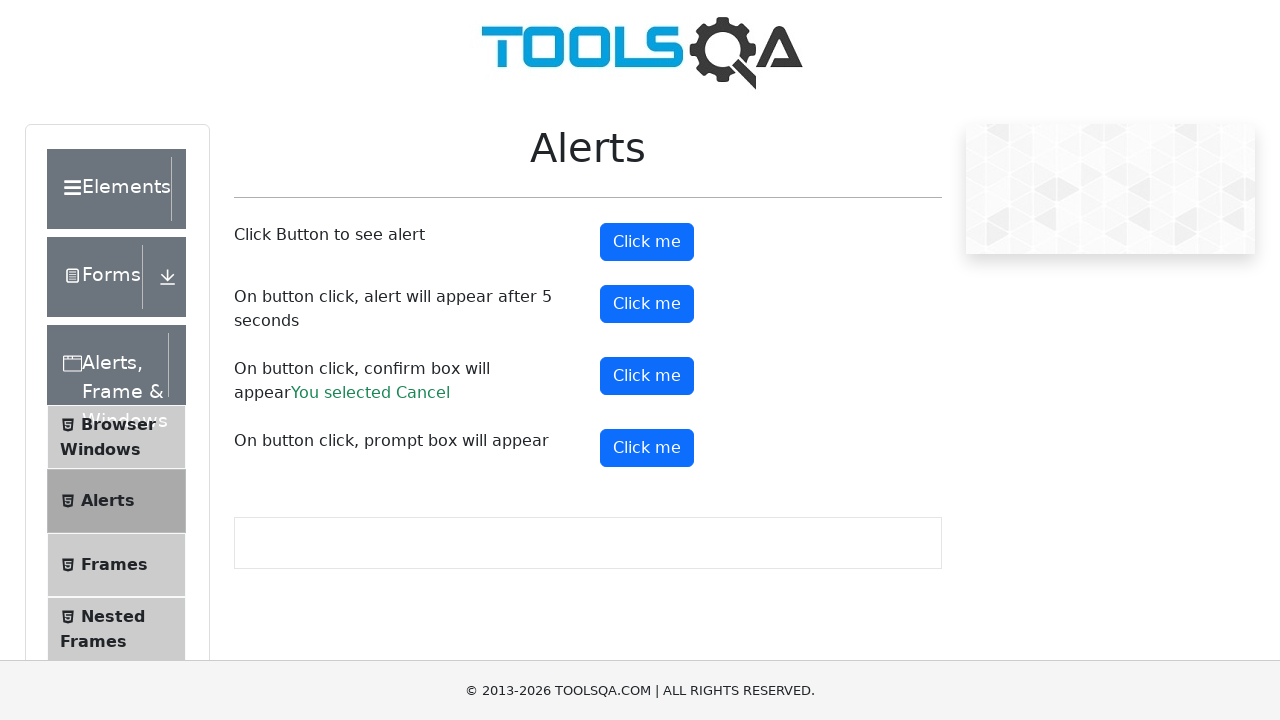

Confirmation result message appeared after dismissing dialog
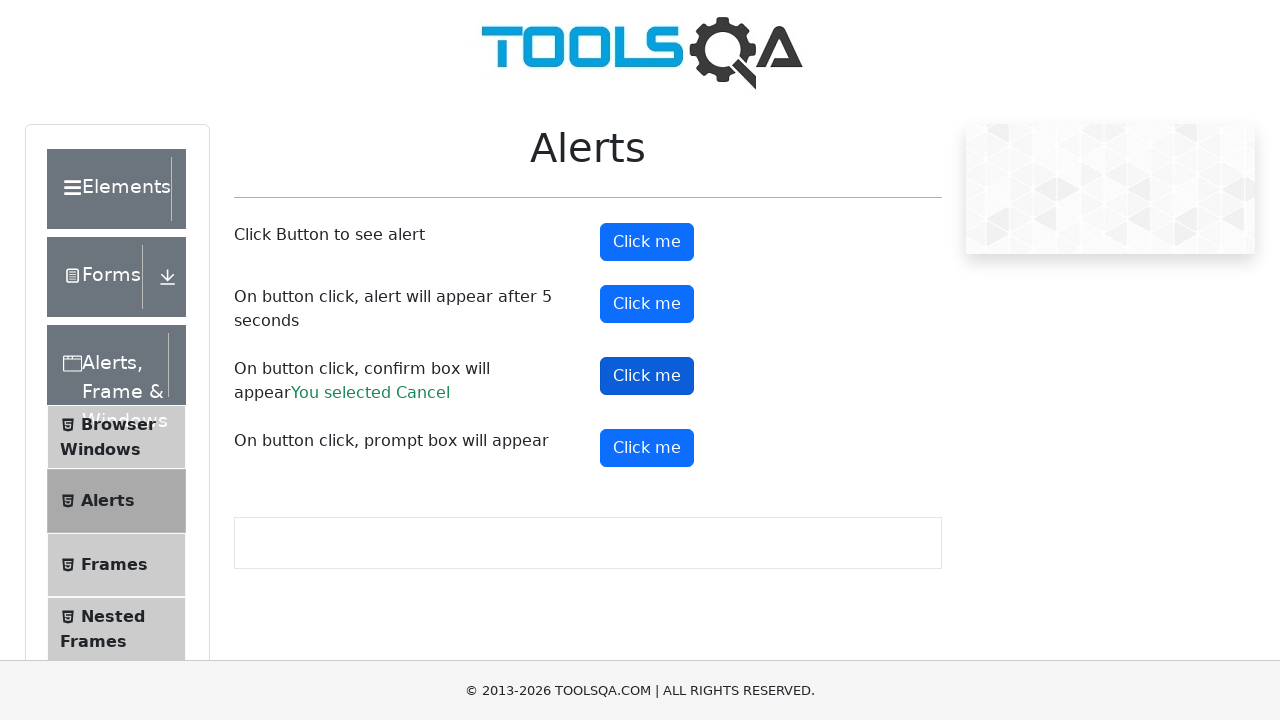

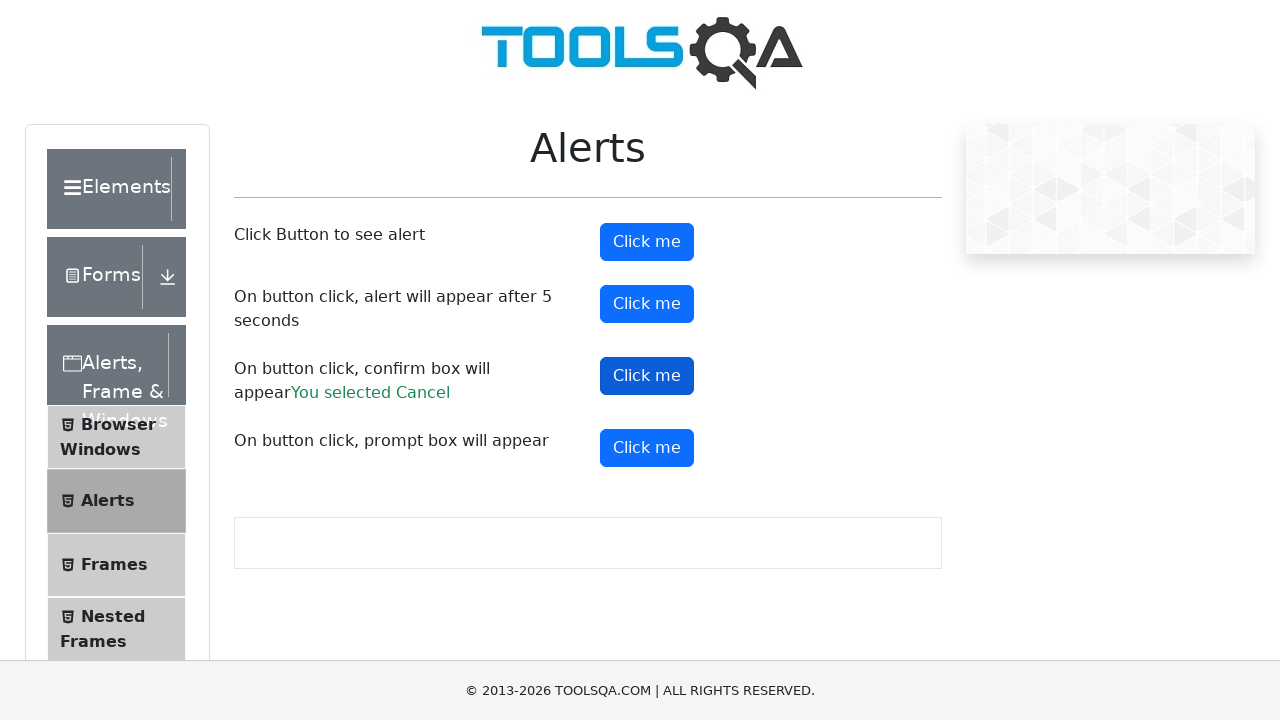